Tests checkbox and radio button selection, and hide/show functionality of a textbox on an automation practice page

Starting URL: https://rahulshettyacademy.com/AutomationPractice/

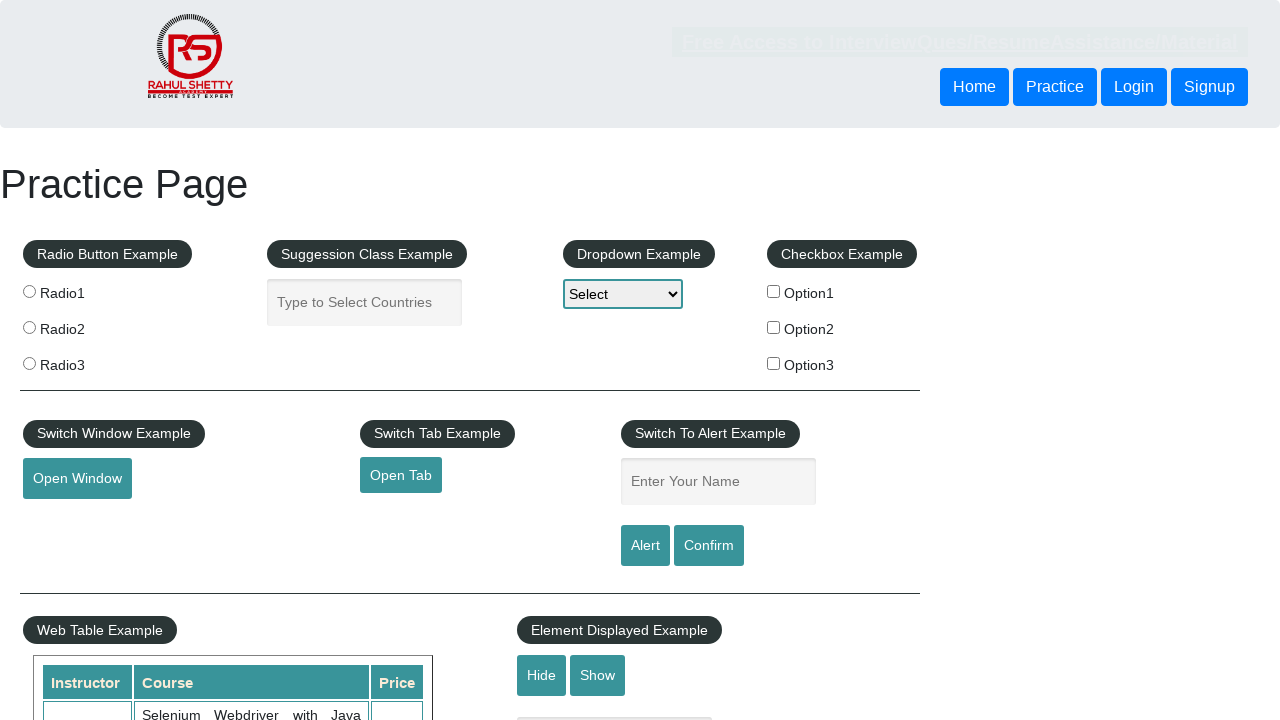

Navigated to automation practice page
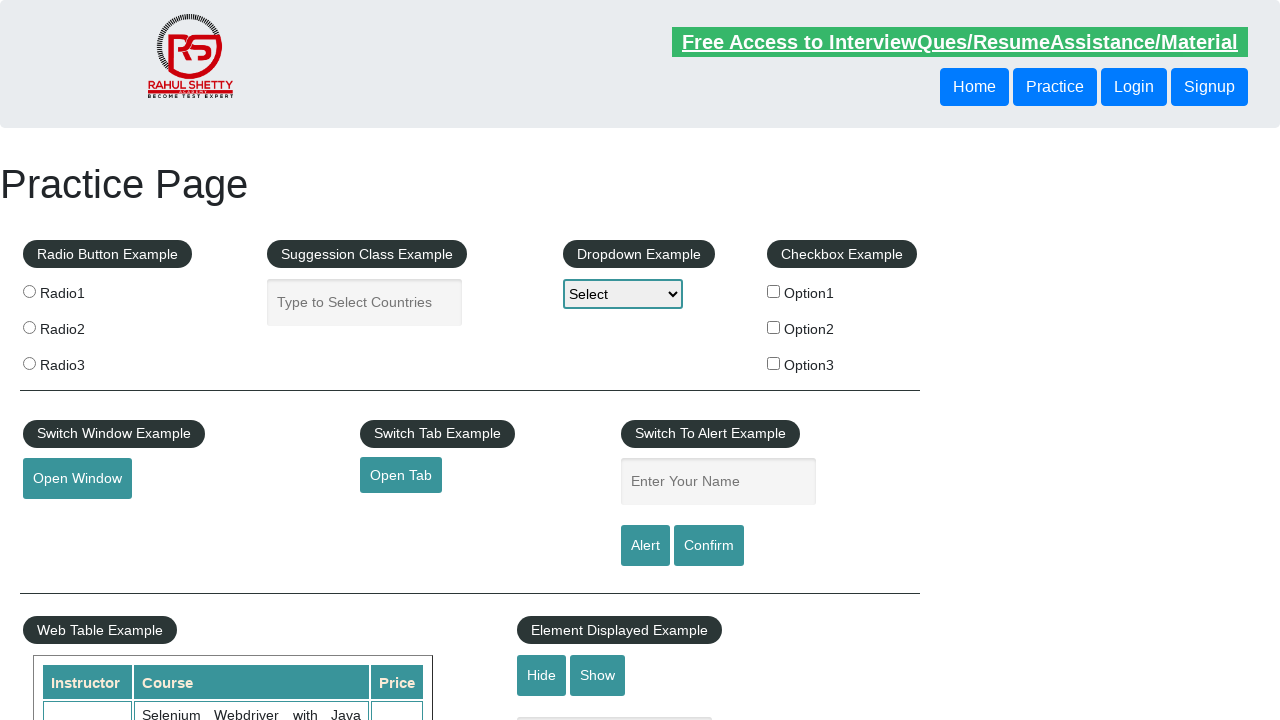

Located all checkboxes on the page
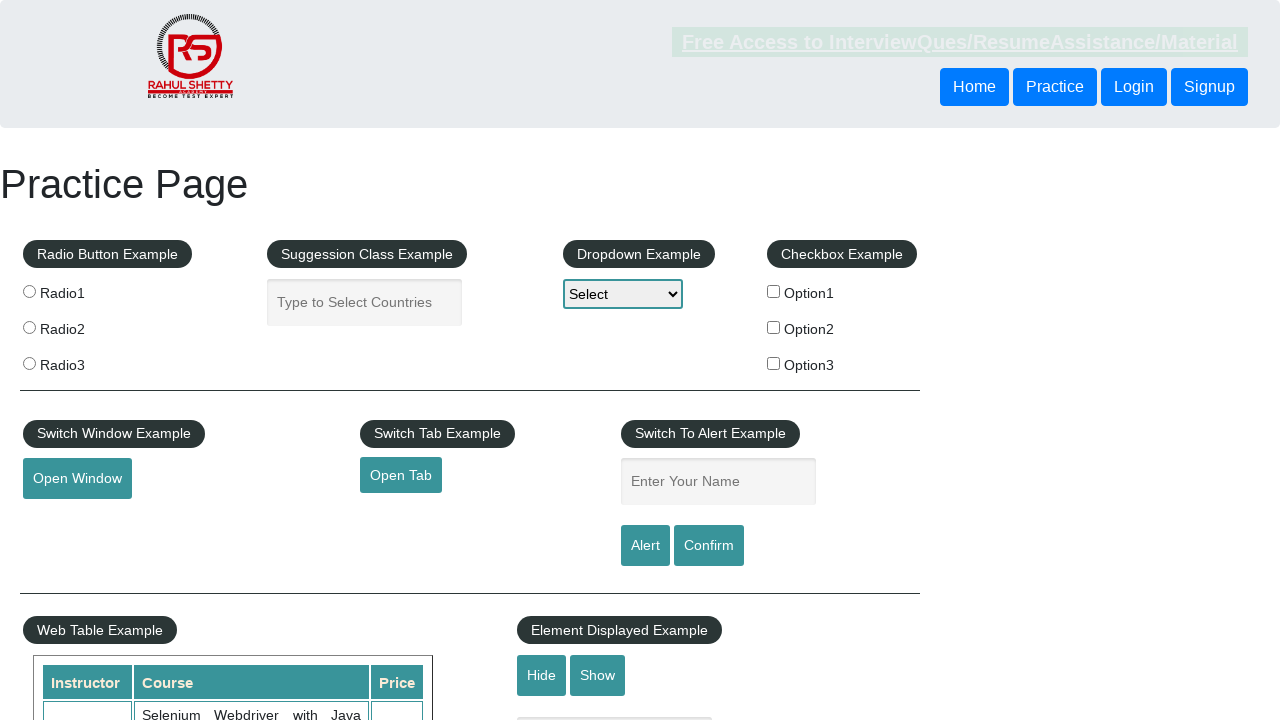

Clicked checkbox with value 'option2' at (774, 327) on xpath=//input[@type='checkbox'] >> nth=1
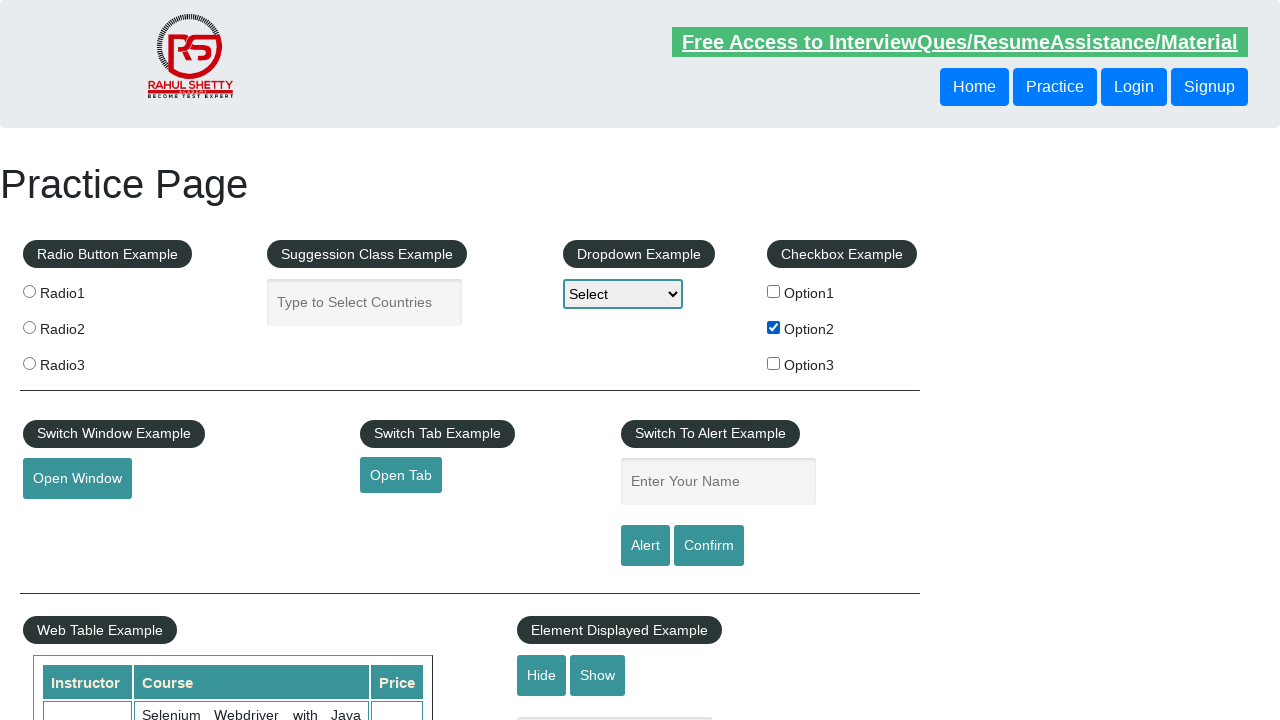

Located all radio buttons on the page
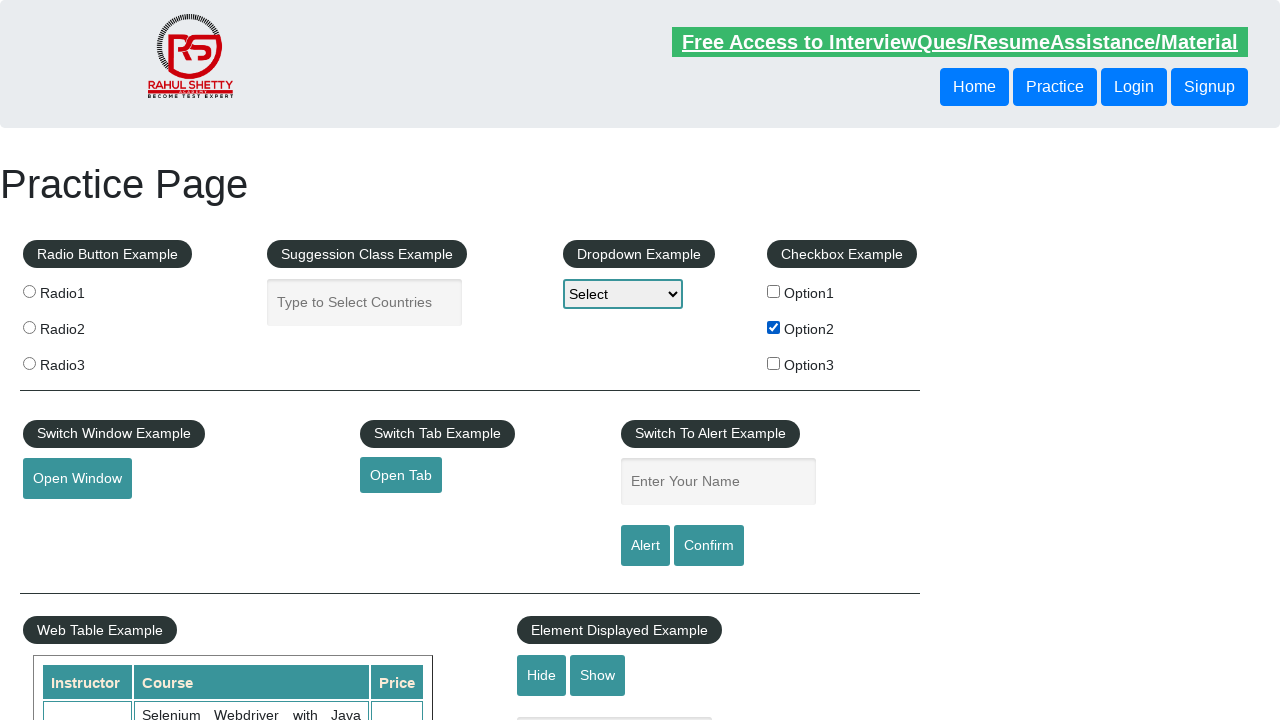

Clicked the third radio button (index 2) at (29, 363) on input[type='radio'] >> nth=2
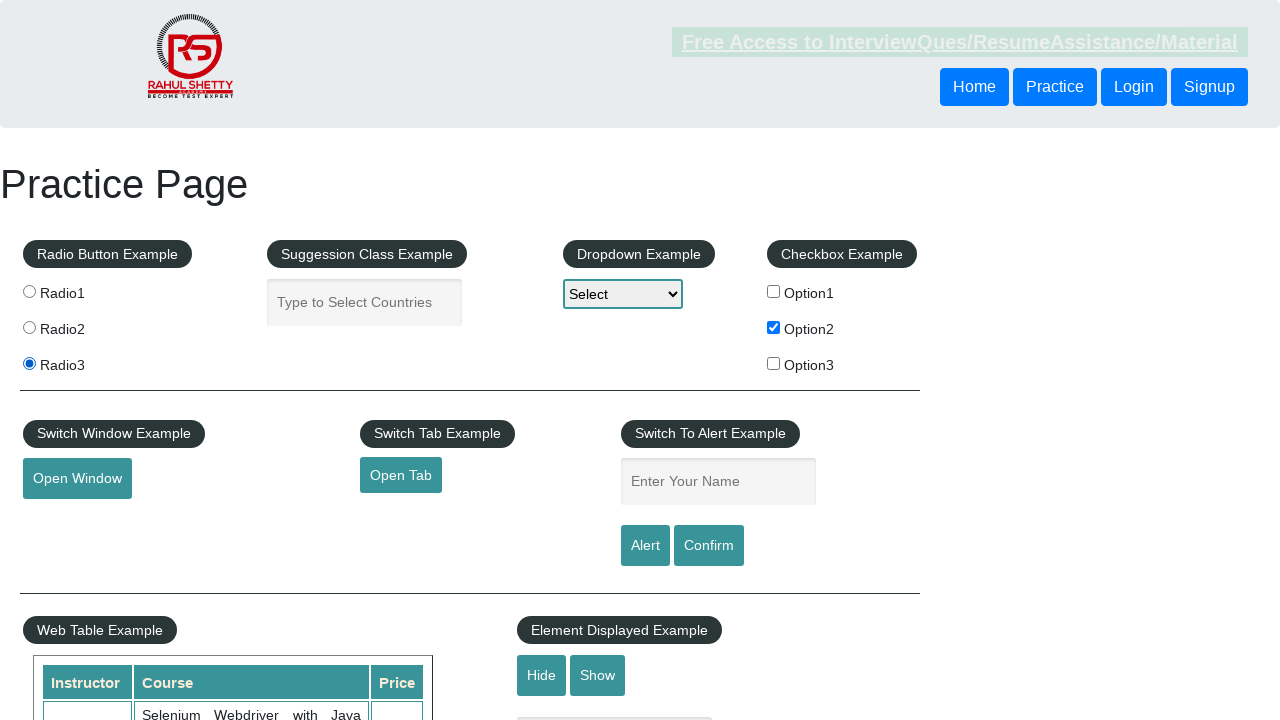

Clicked hide button to hide the textbox at (542, 675) on #hide-textbox
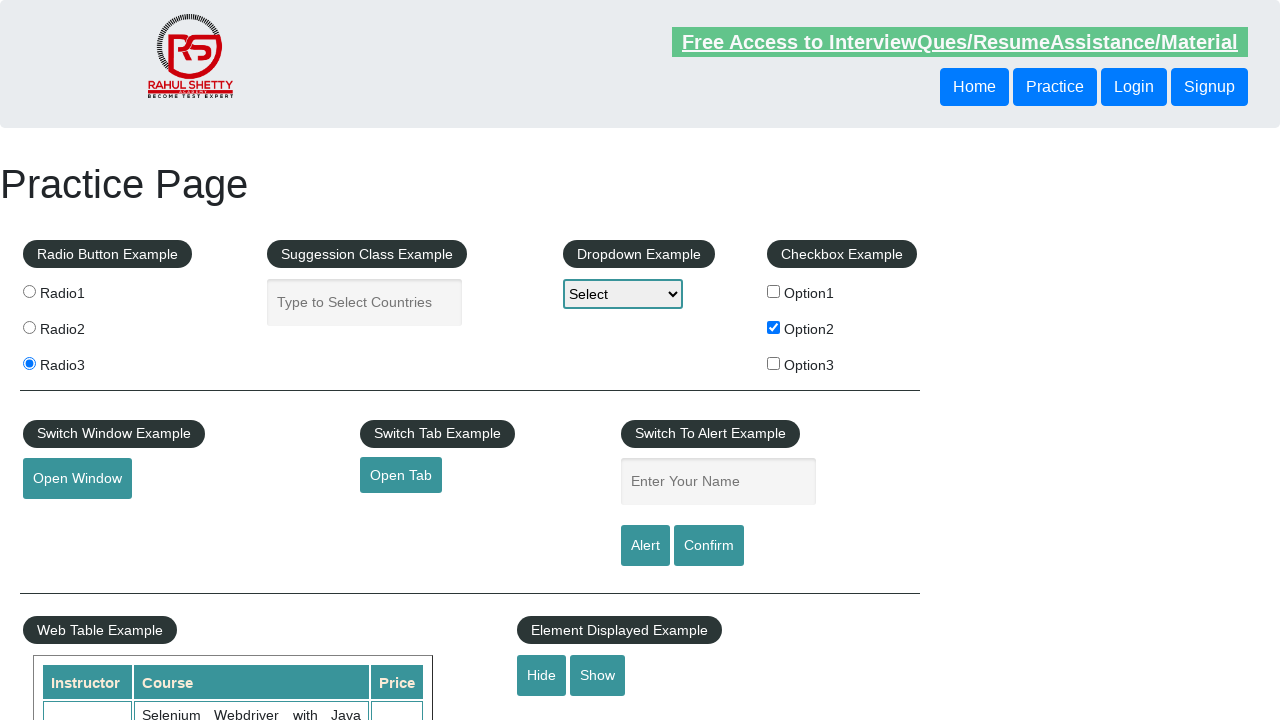

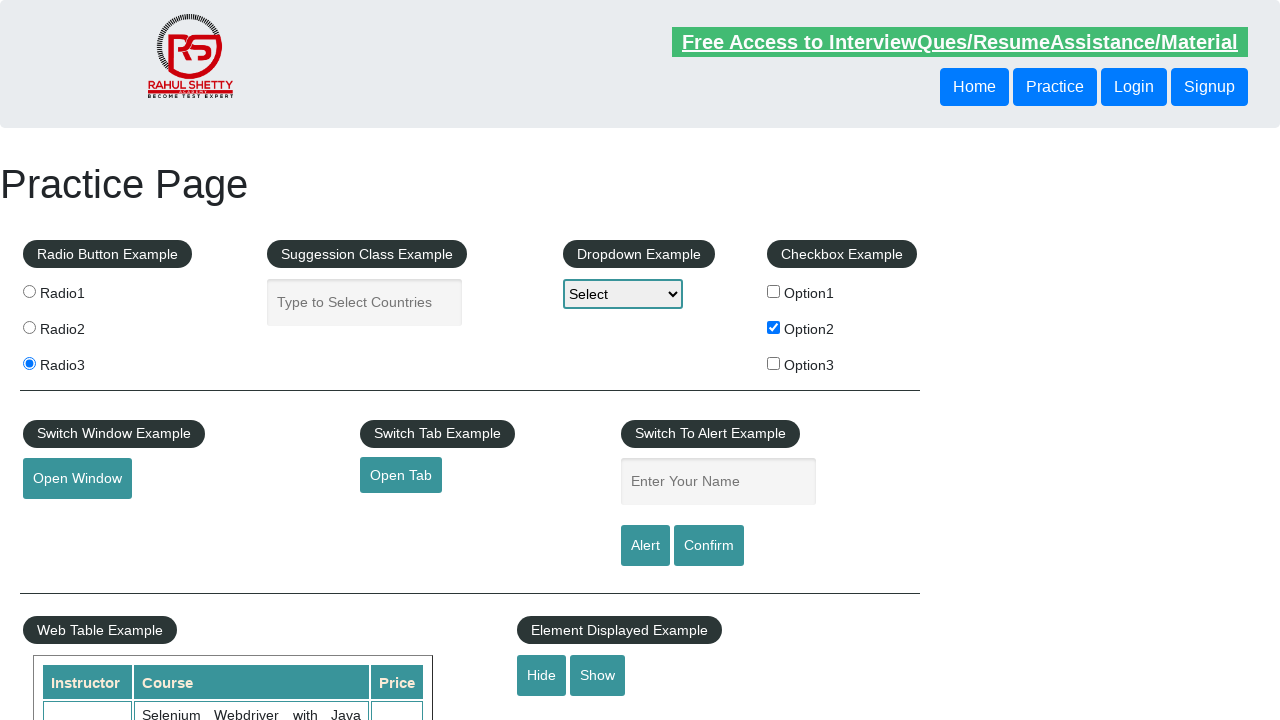